Navigates to Python.org and searches for "pycon" using the search box

Starting URL: http://www.python.org

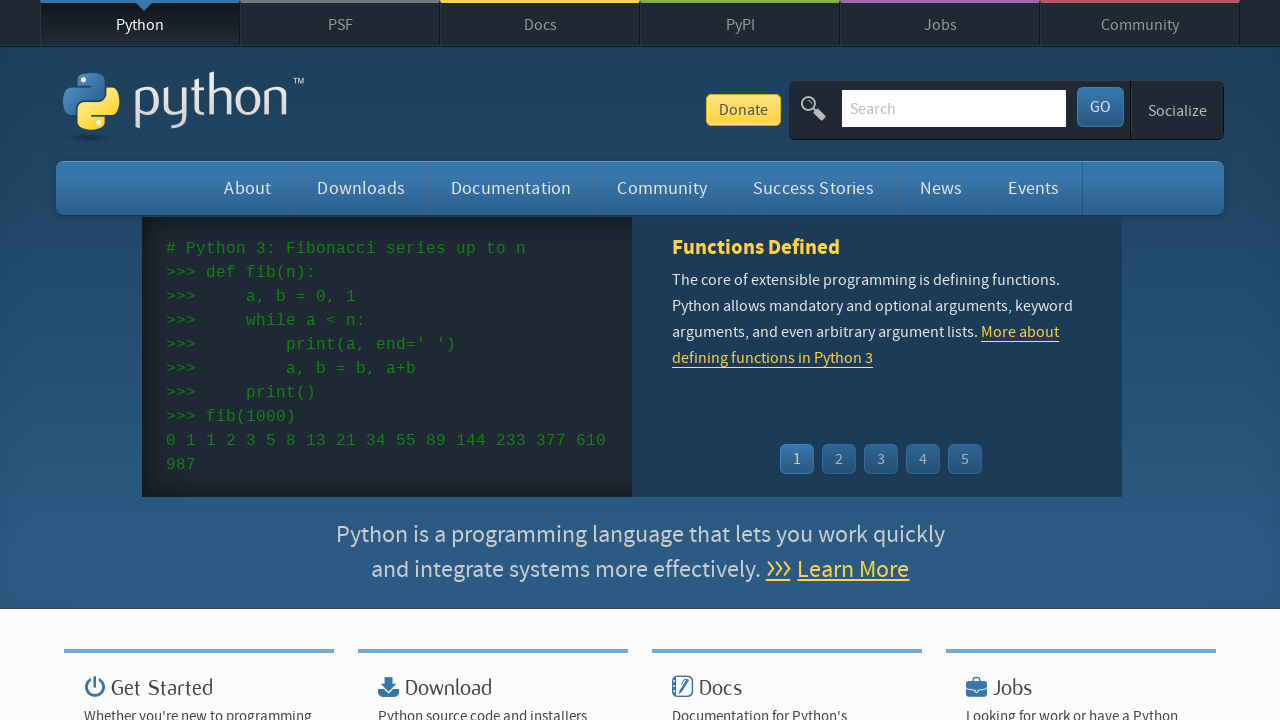

Located search box element
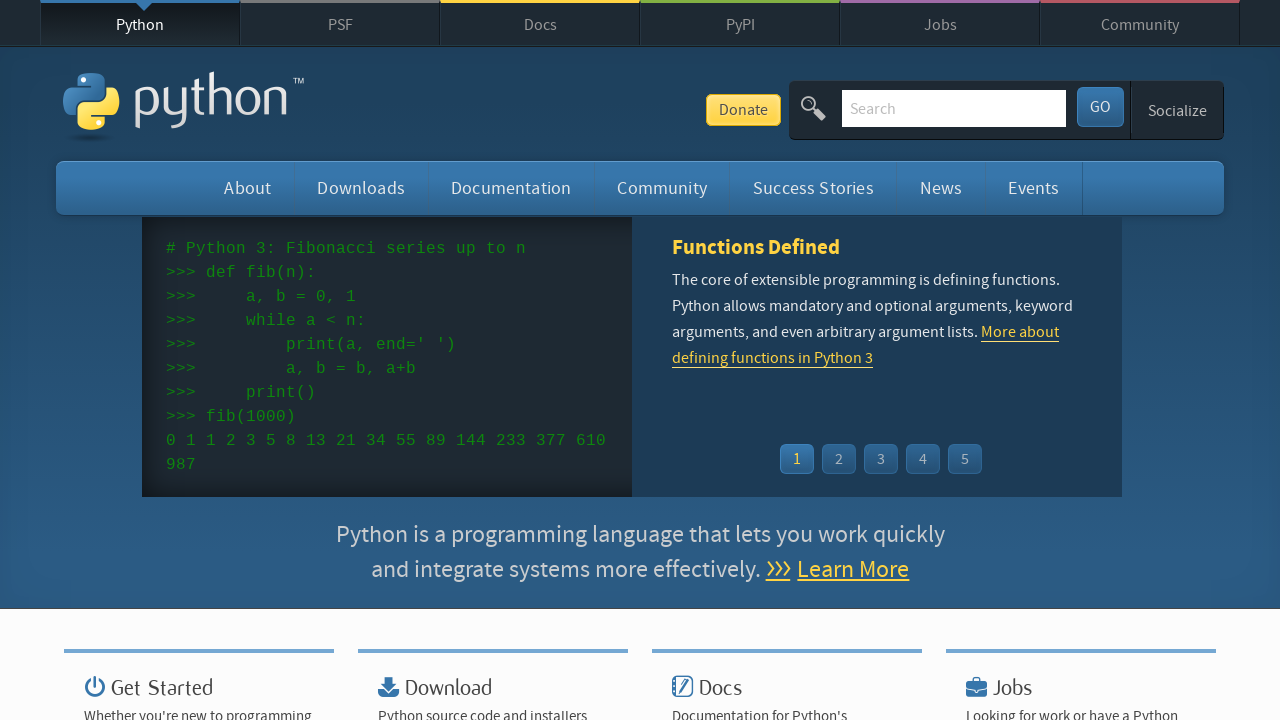

Cleared search box on input[name='q']
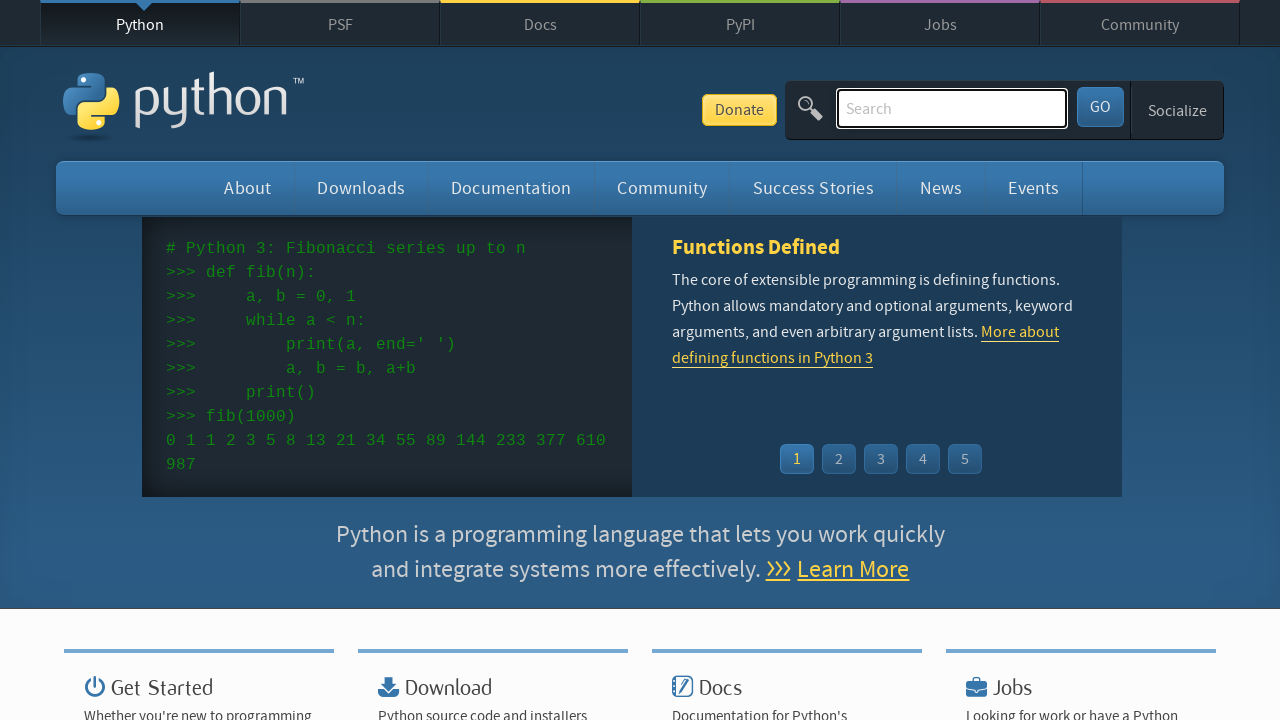

Filled search box with 'pycon' on input[name='q']
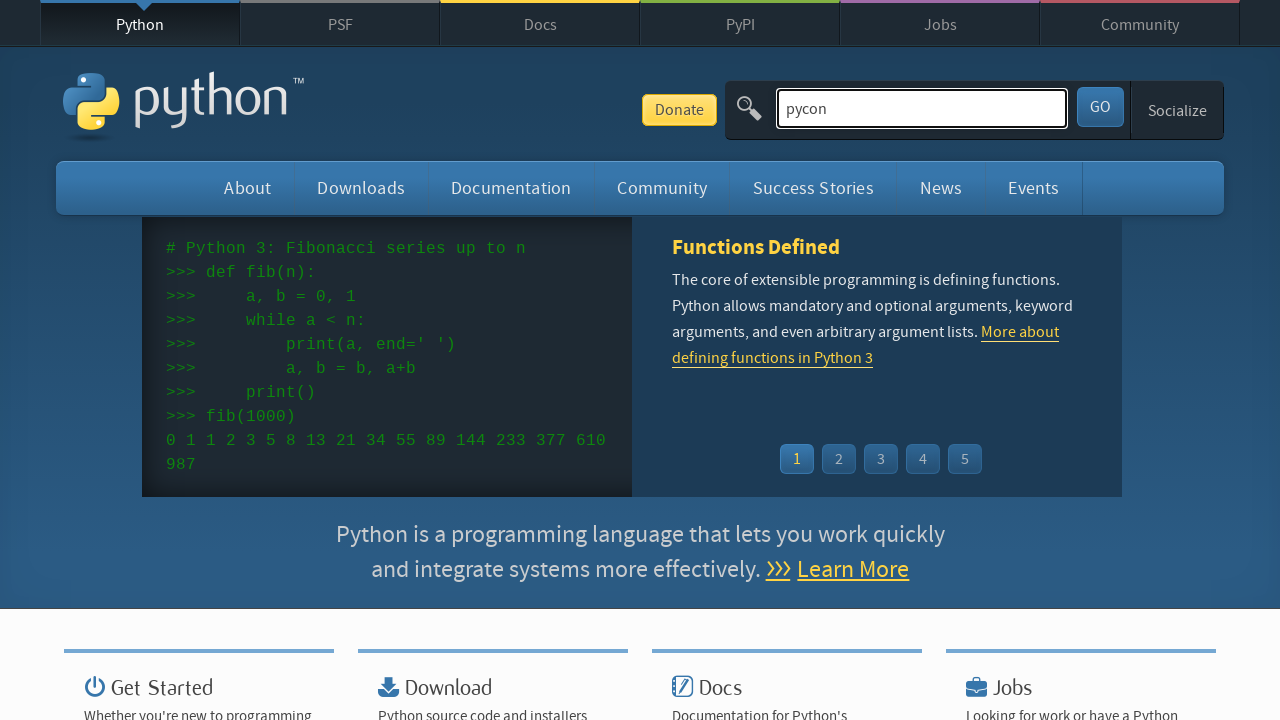

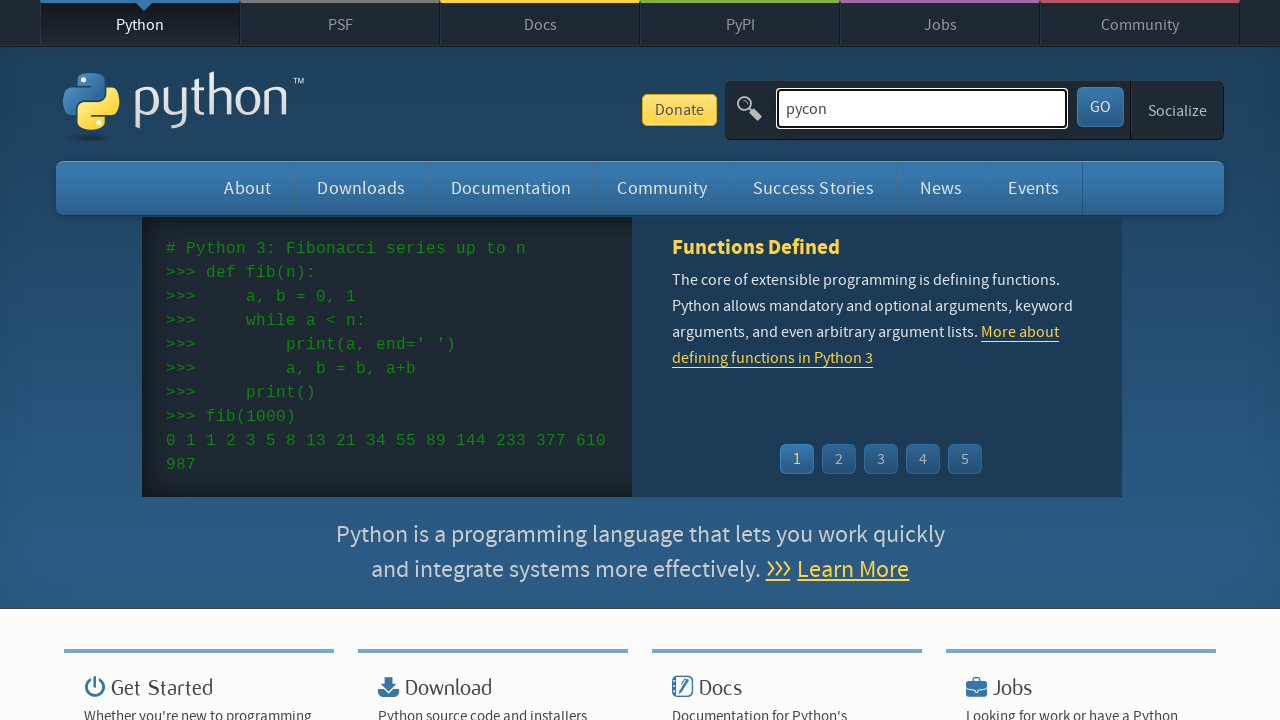